Tests horizontal scrolling functionality by scrolling the page to the right using JavaScript execution on a dashboard page.

Starting URL: https://dashboards.handmadeinteractive.com/jasonlove/

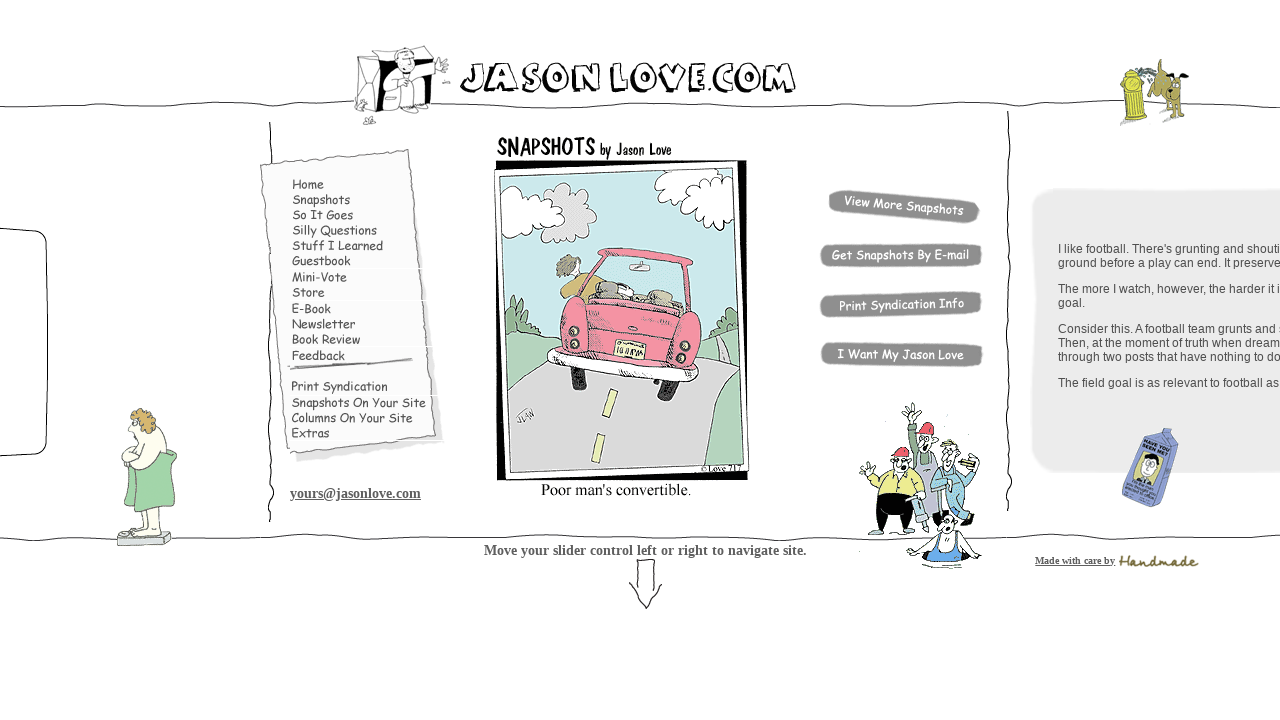

Waited for dashboard page to load (domcontentloaded state)
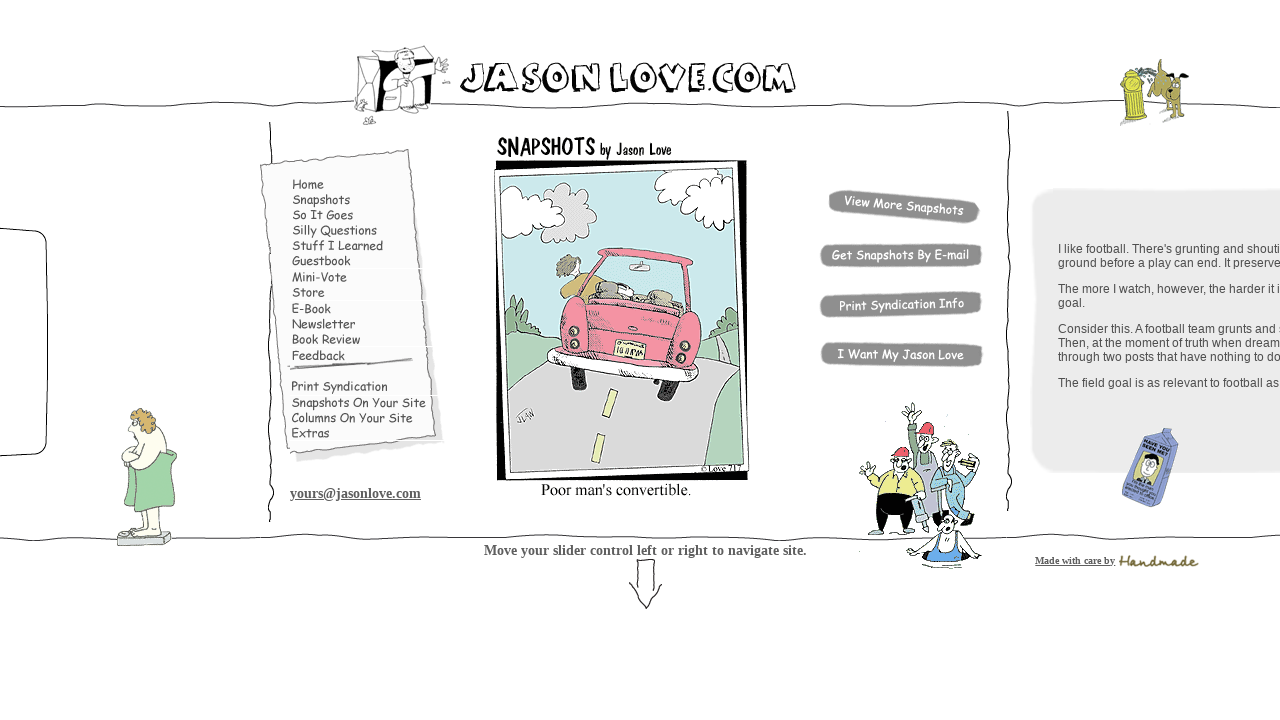

Scrolled page 5000 pixels to the right using JavaScript
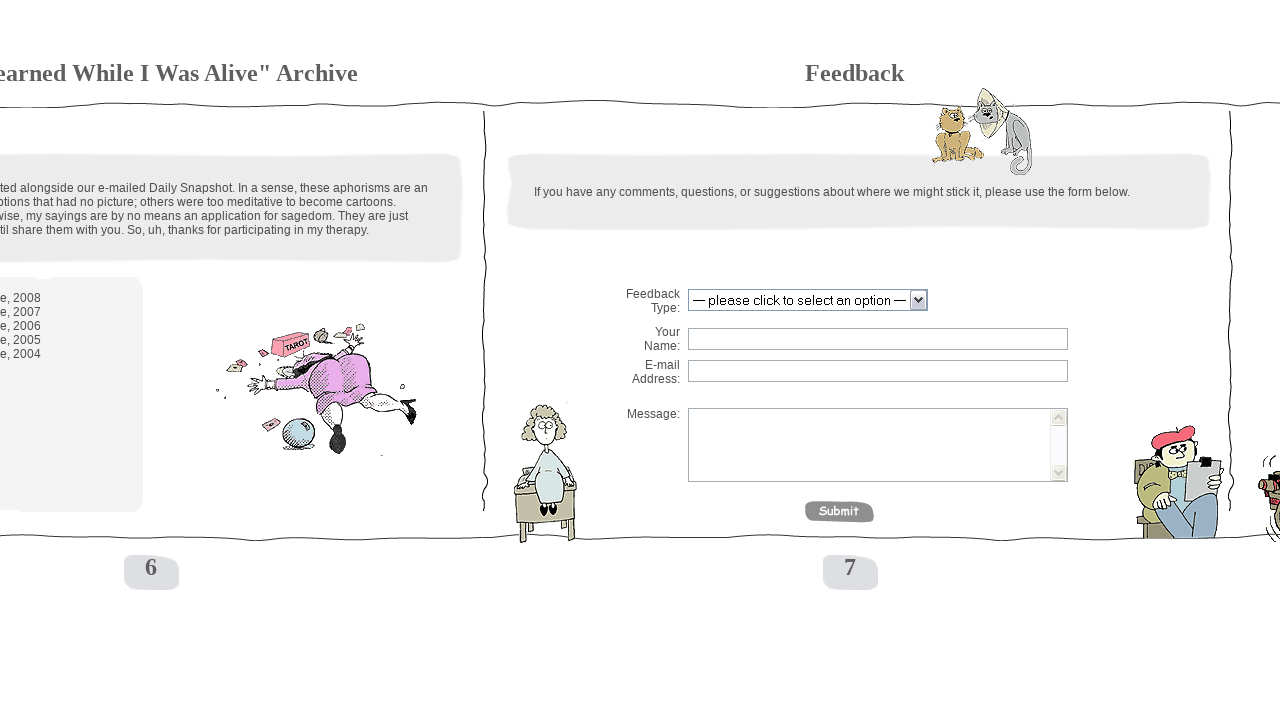

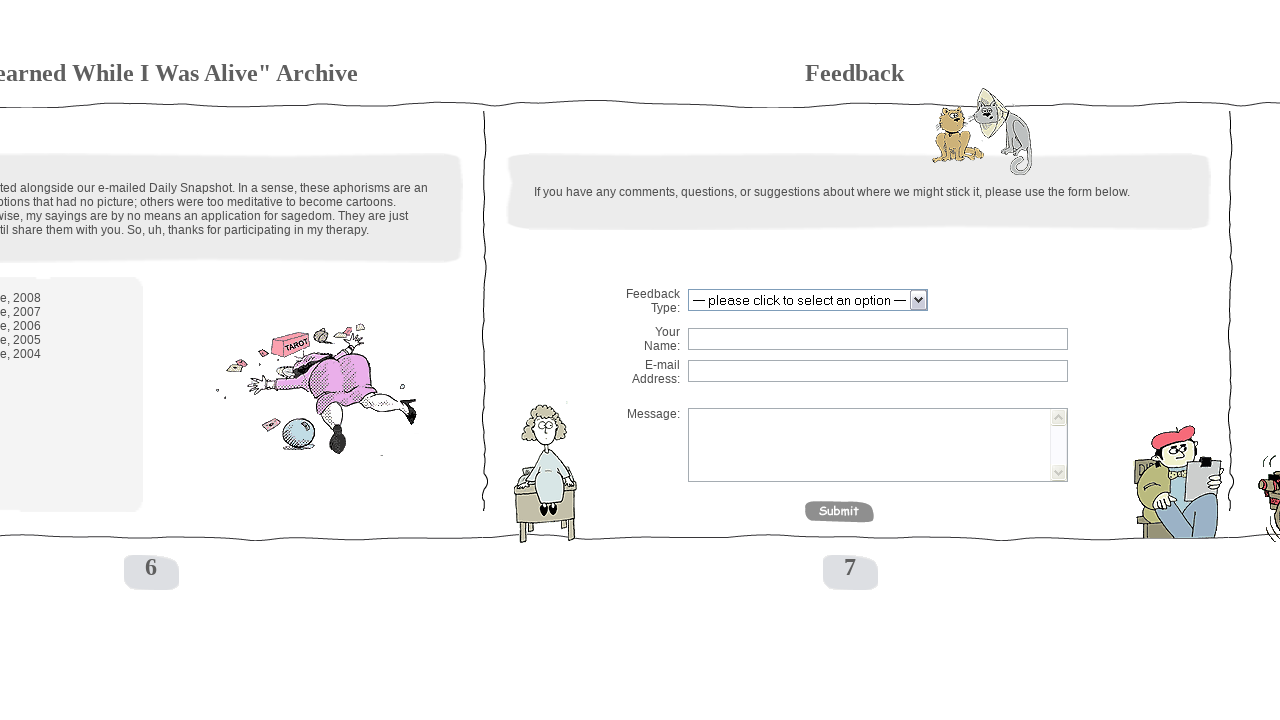